Tests the autocomplete suggestion functionality on APSRTC bus booking site by typing a city name and selecting from the dropdown suggestions

Starting URL: https://www.apsrtconline.in/oprs-web/

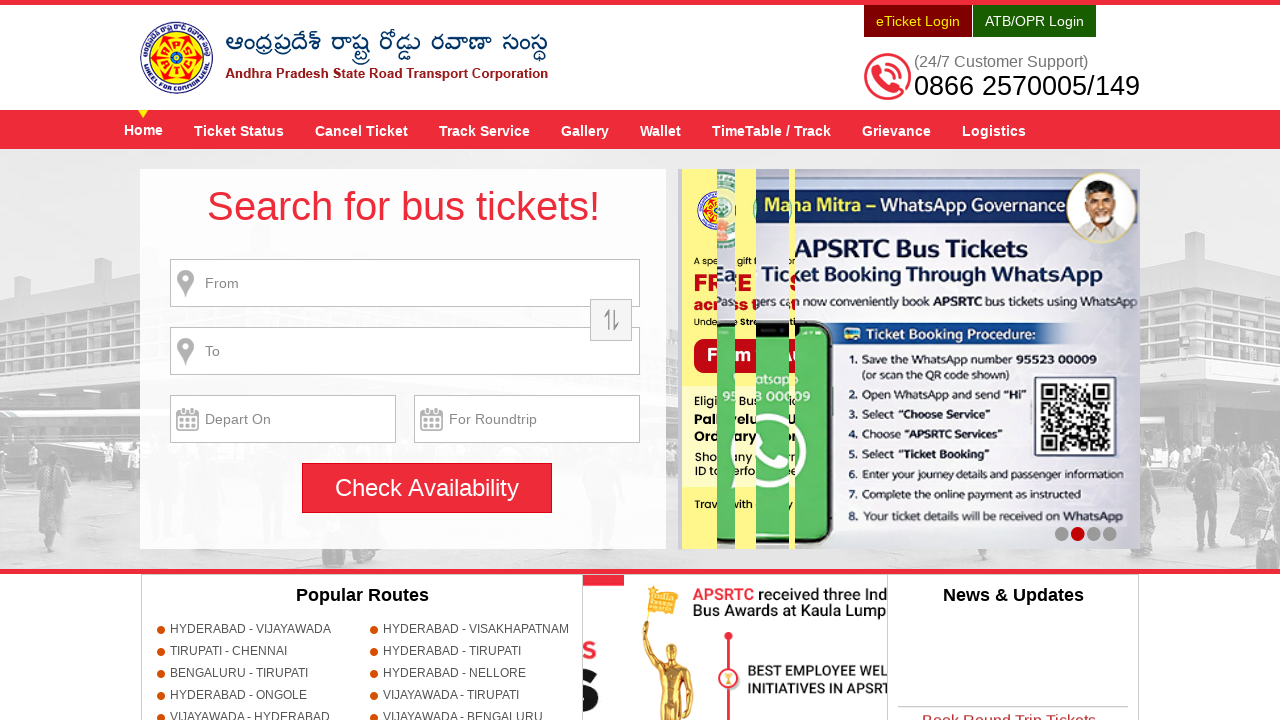

Typed 'hyderabad' in the source city field to trigger autocomplete on #fromPlaceName
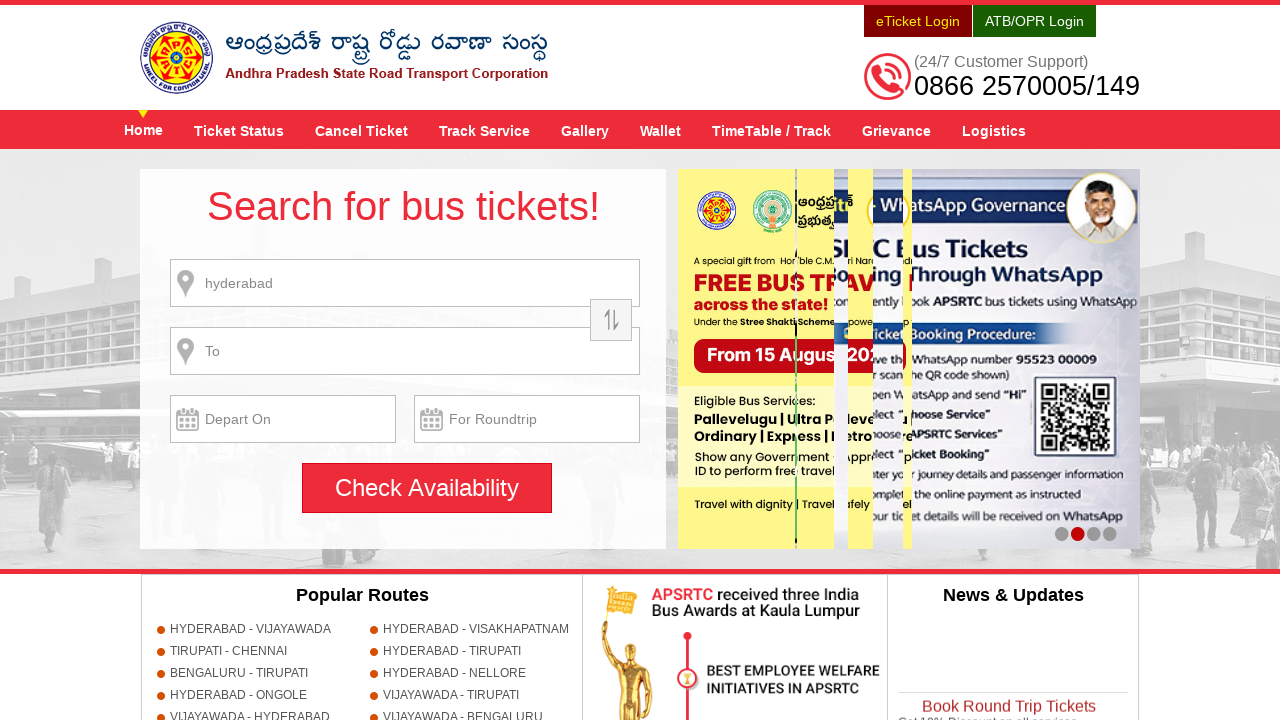

Autocomplete suggestion dropdown appeared with HYDERABAD option
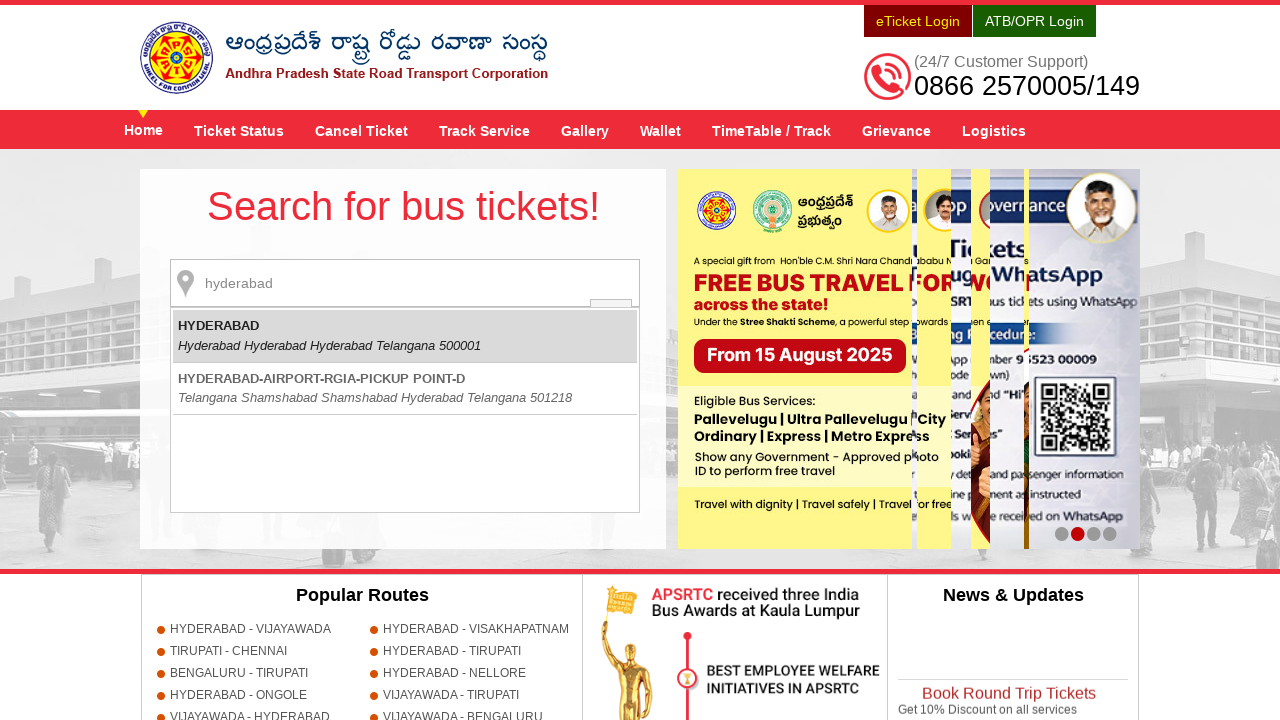

Selected HYDERABAD from the autocomplete suggestions using mouse click at (219, 326) on xpath=//span[text()='HYDERABAD']
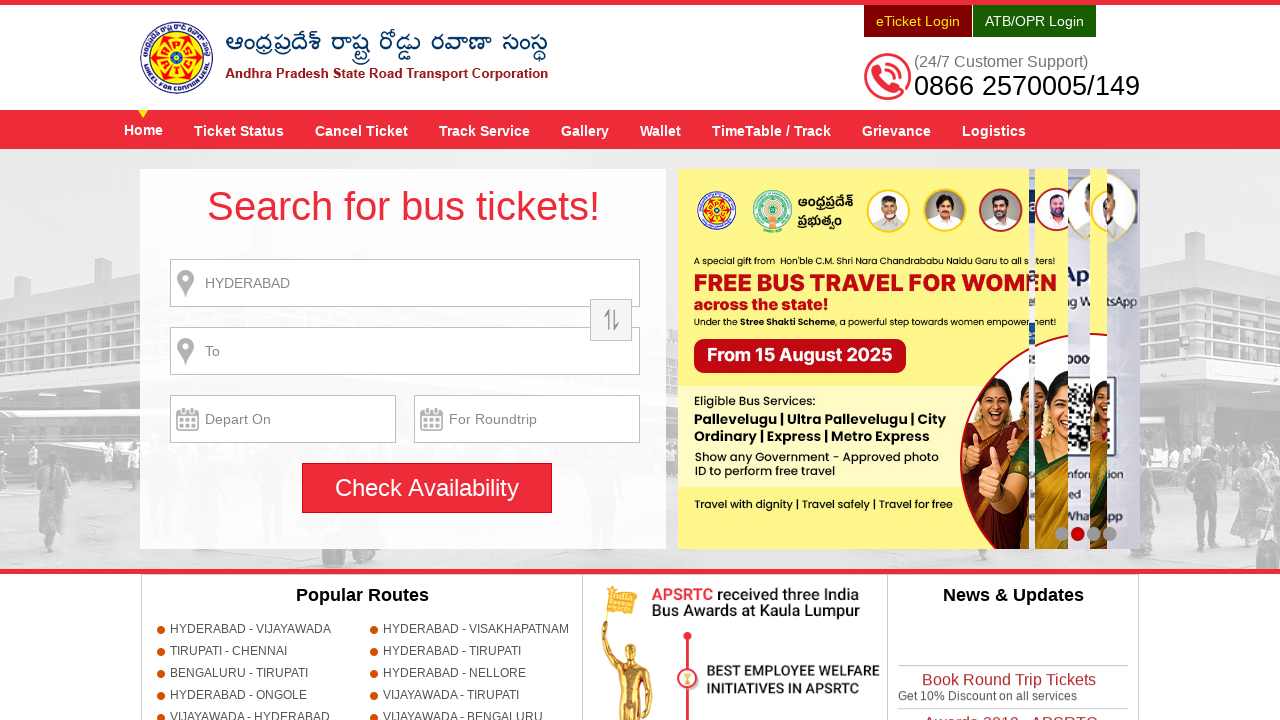

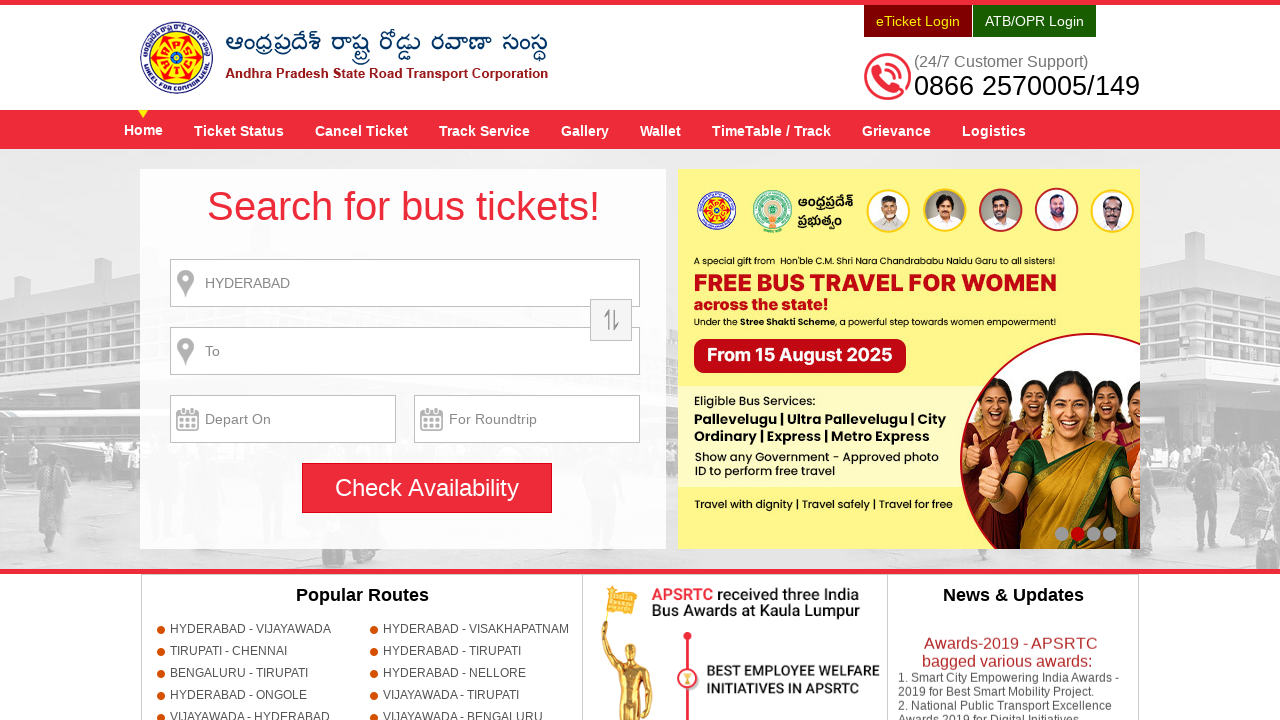